Tests window/tab switching functionality by clicking a button to open a new tab, switching between windows, and returning to the original window

Starting URL: https://formy-project.herokuapp.com/switch-window

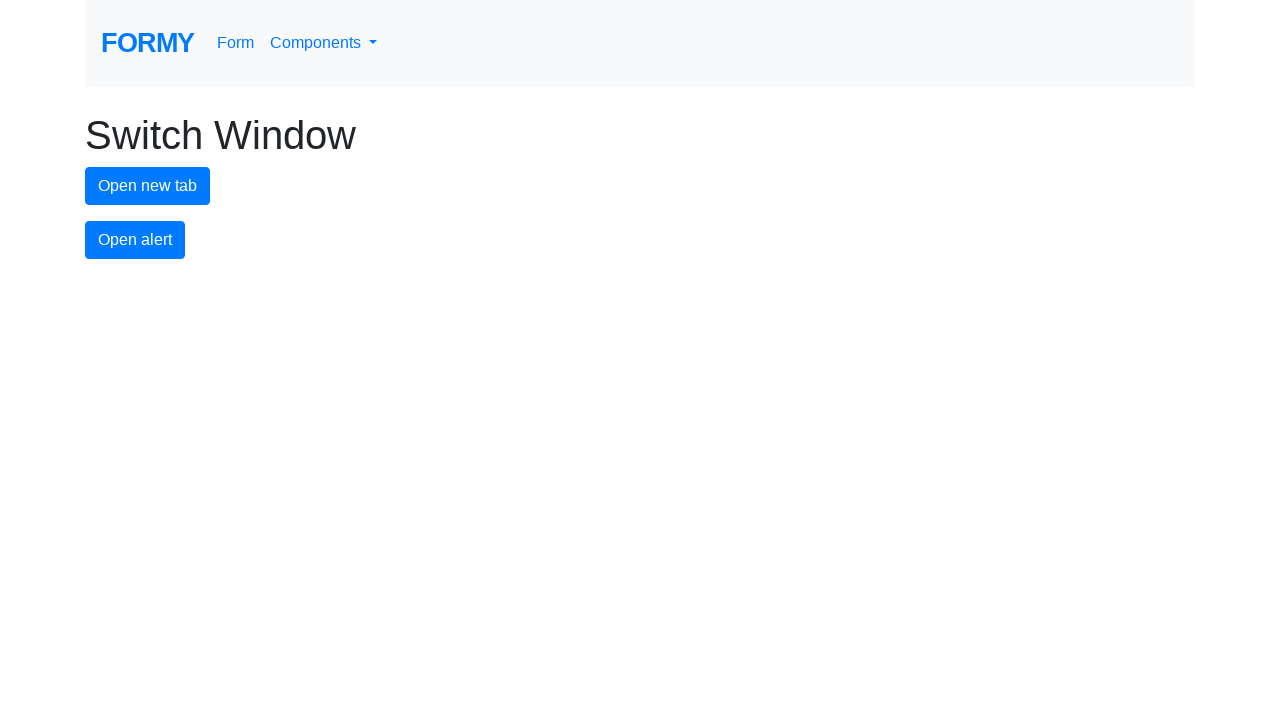

Clicked button to open new tab at (148, 186) on #new-tab-button
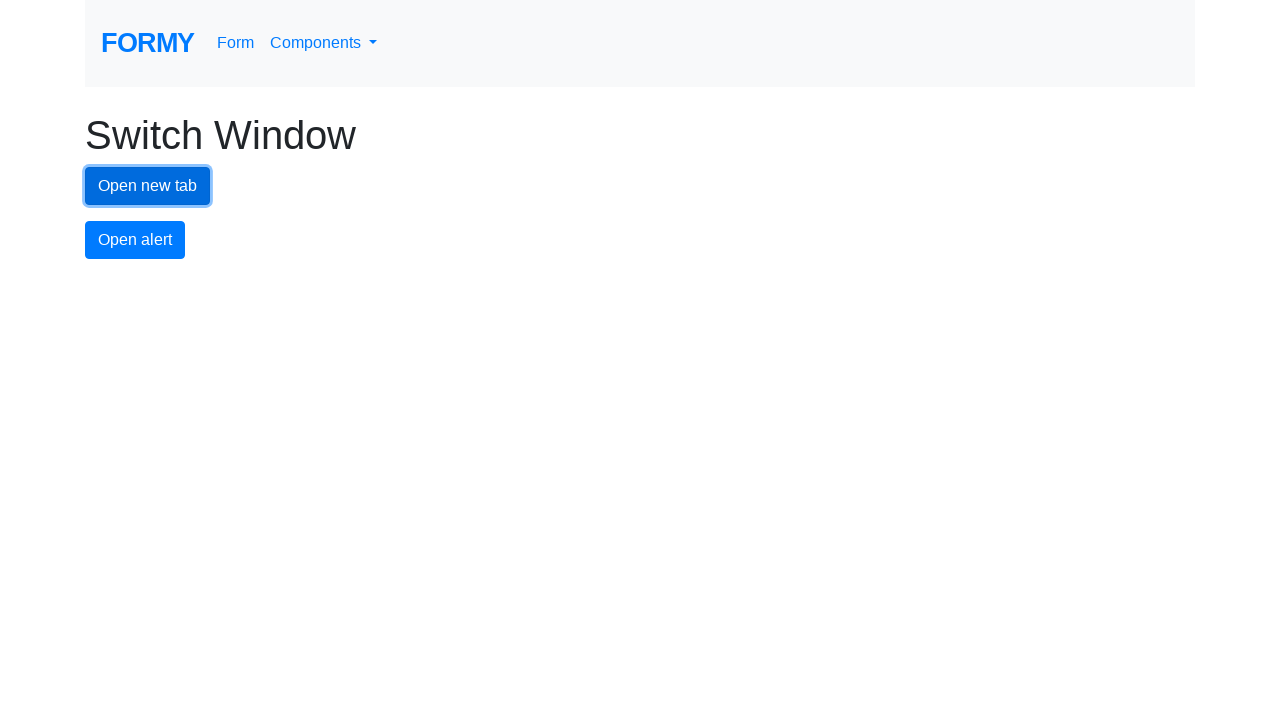

Waited for new tab to open
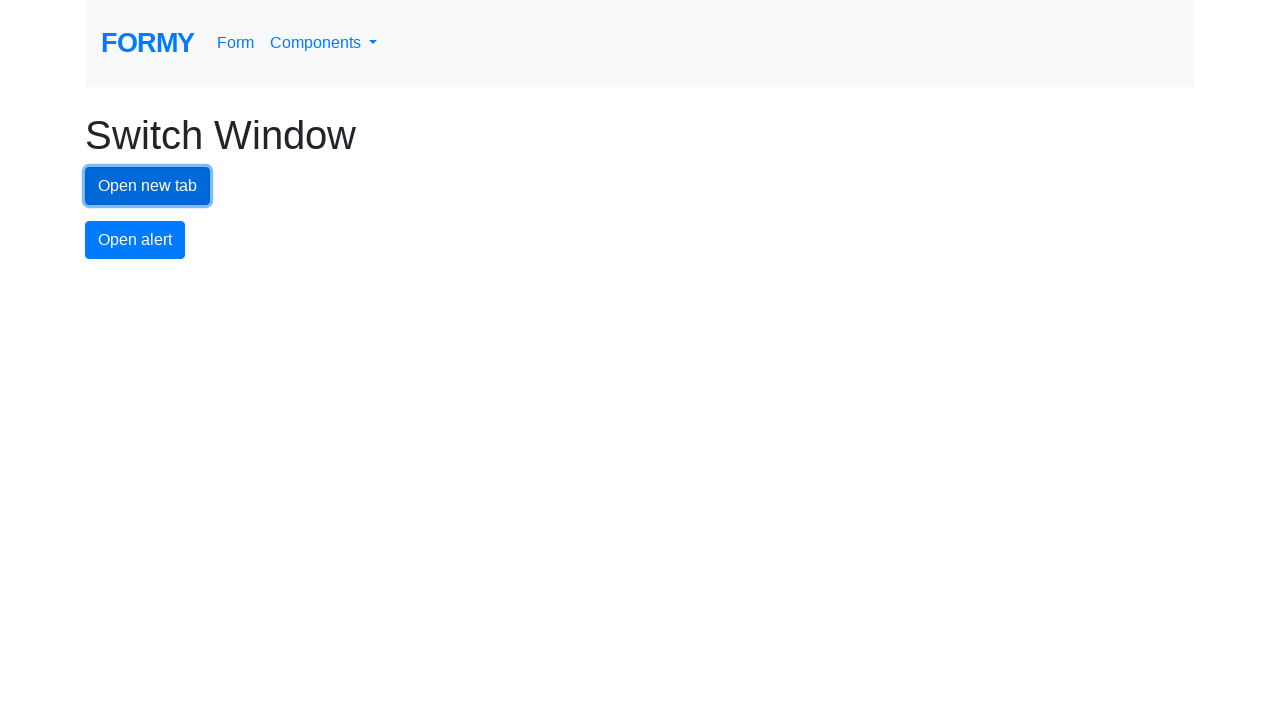

Retrieved all pages from context
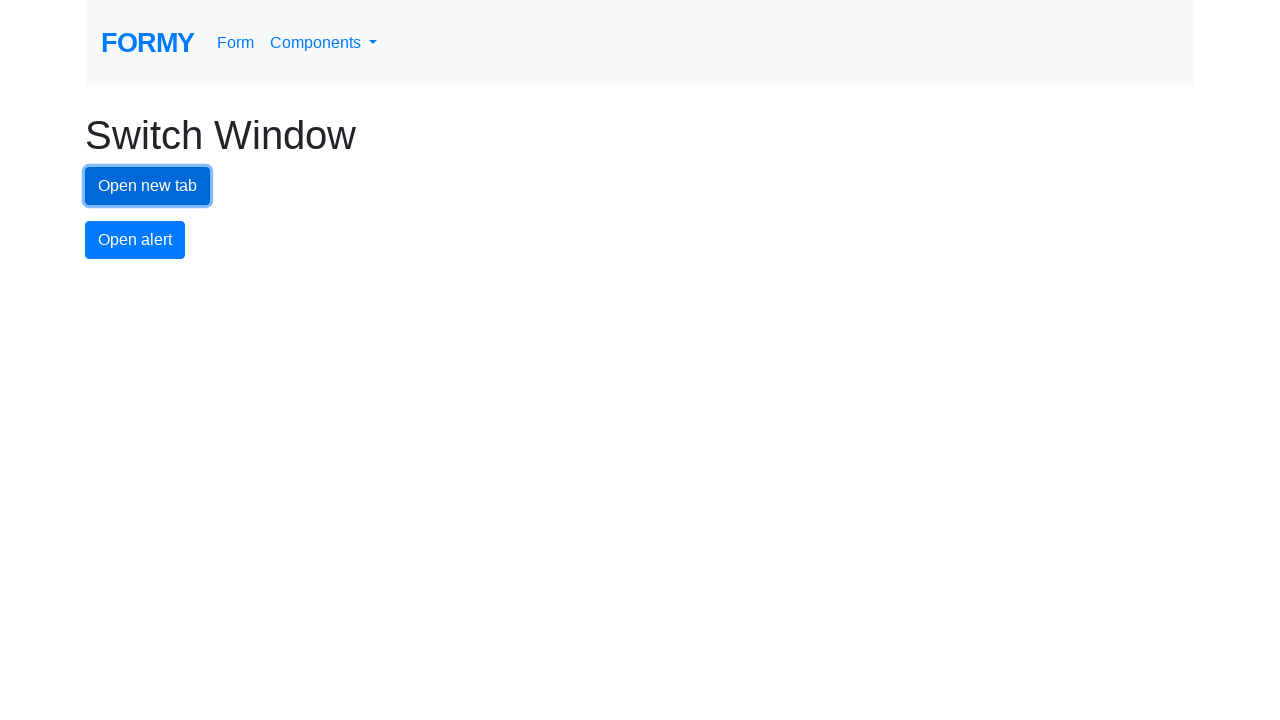

Identified new tab as the last opened page
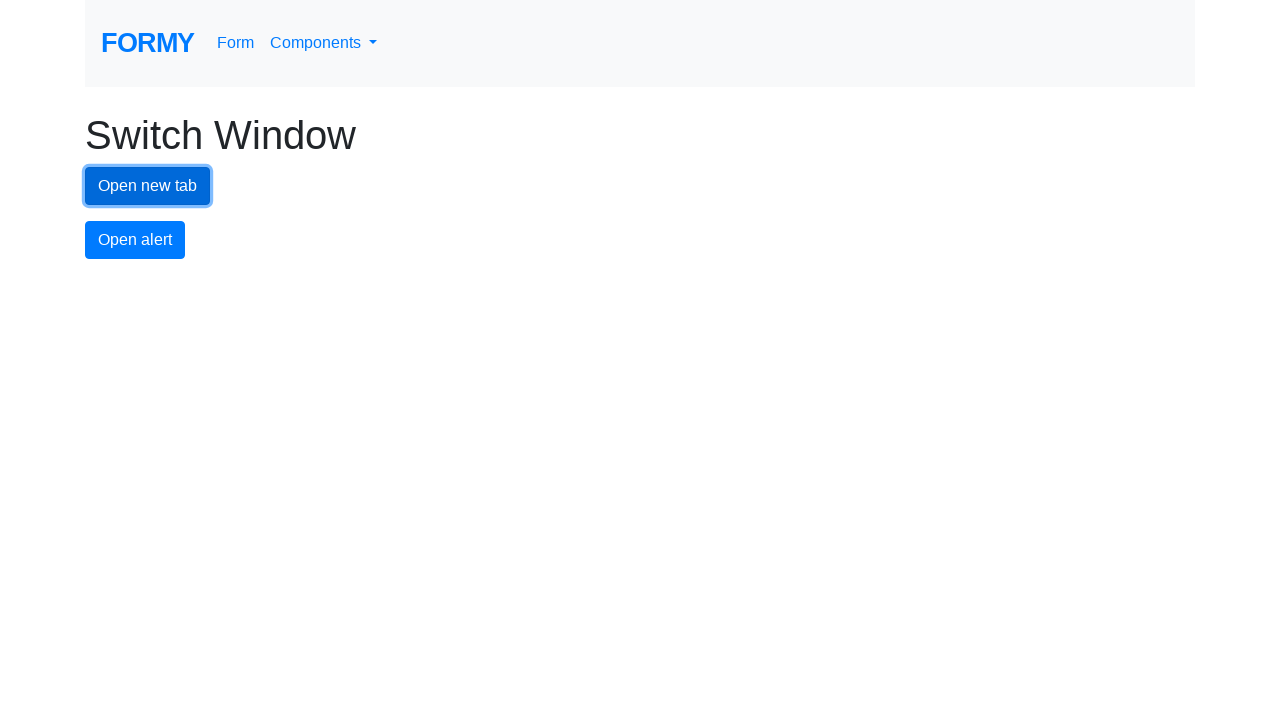

Switched to new tab
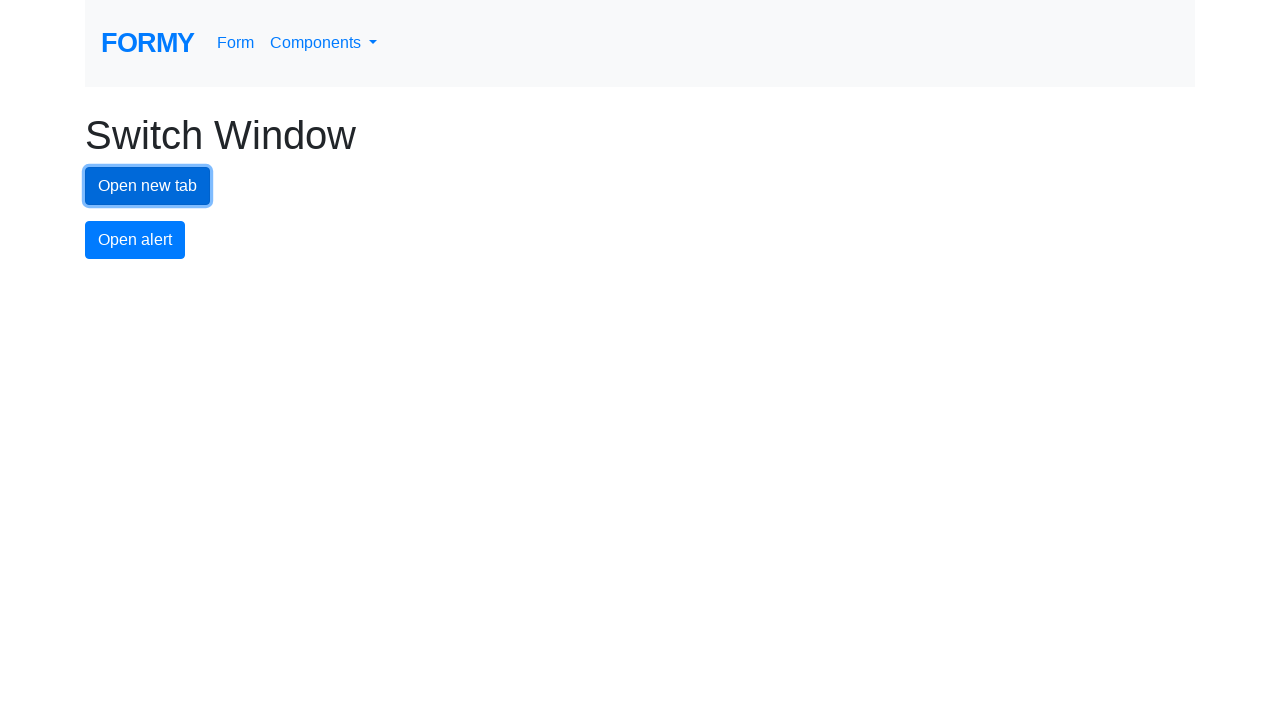

Switched back to original window
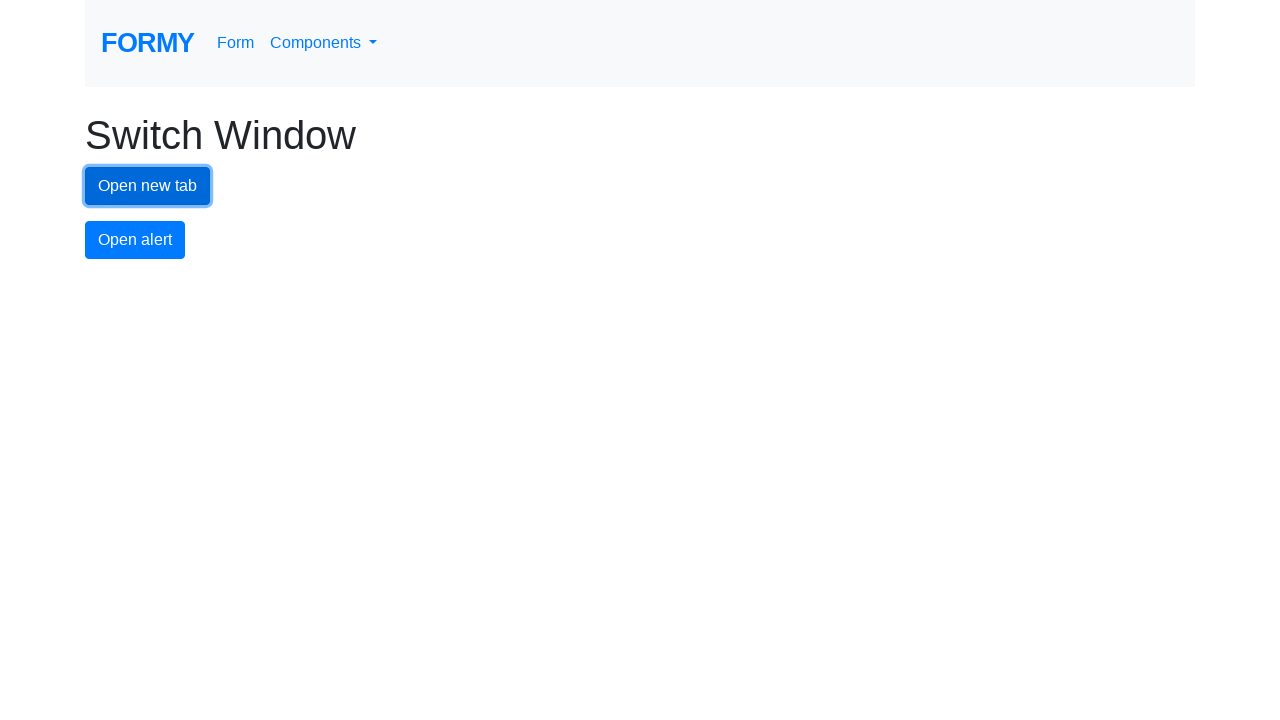

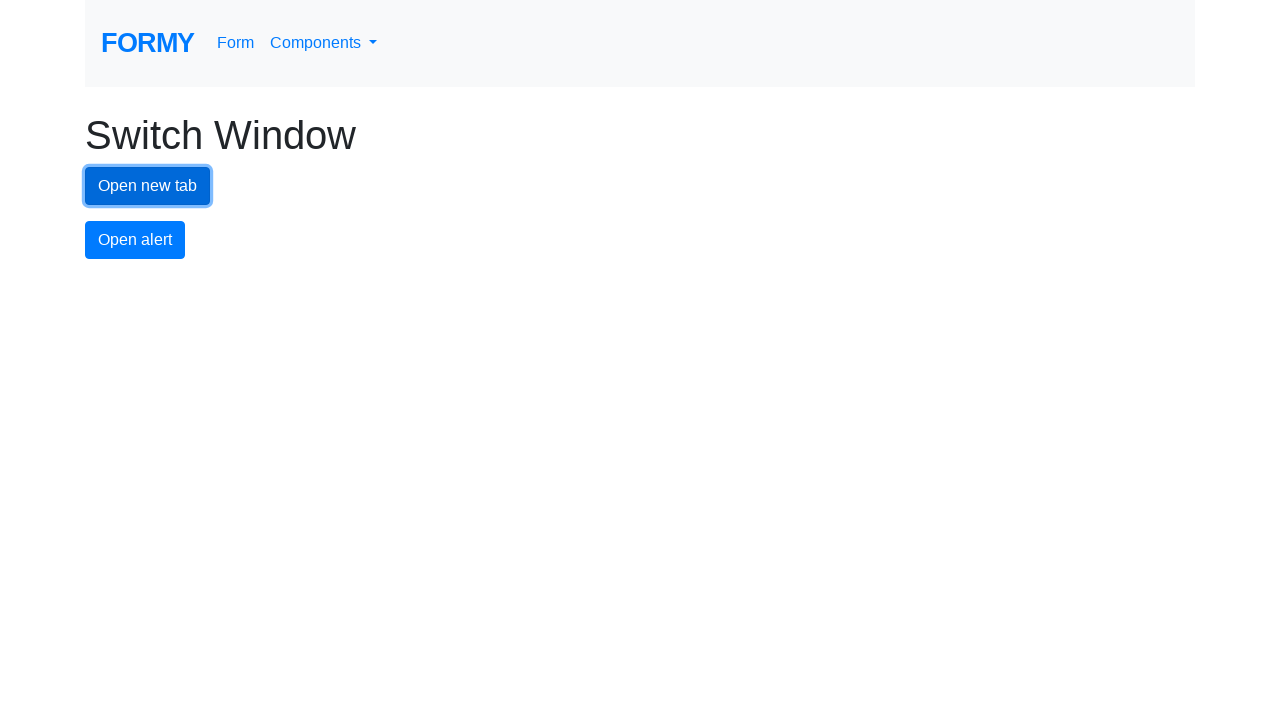